Tests multi-window navigation by opening a new window, extracting text from one window, and using it to fill a form field in another window

Starting URL: https://rahulshettyacademy.com/angularpractice/

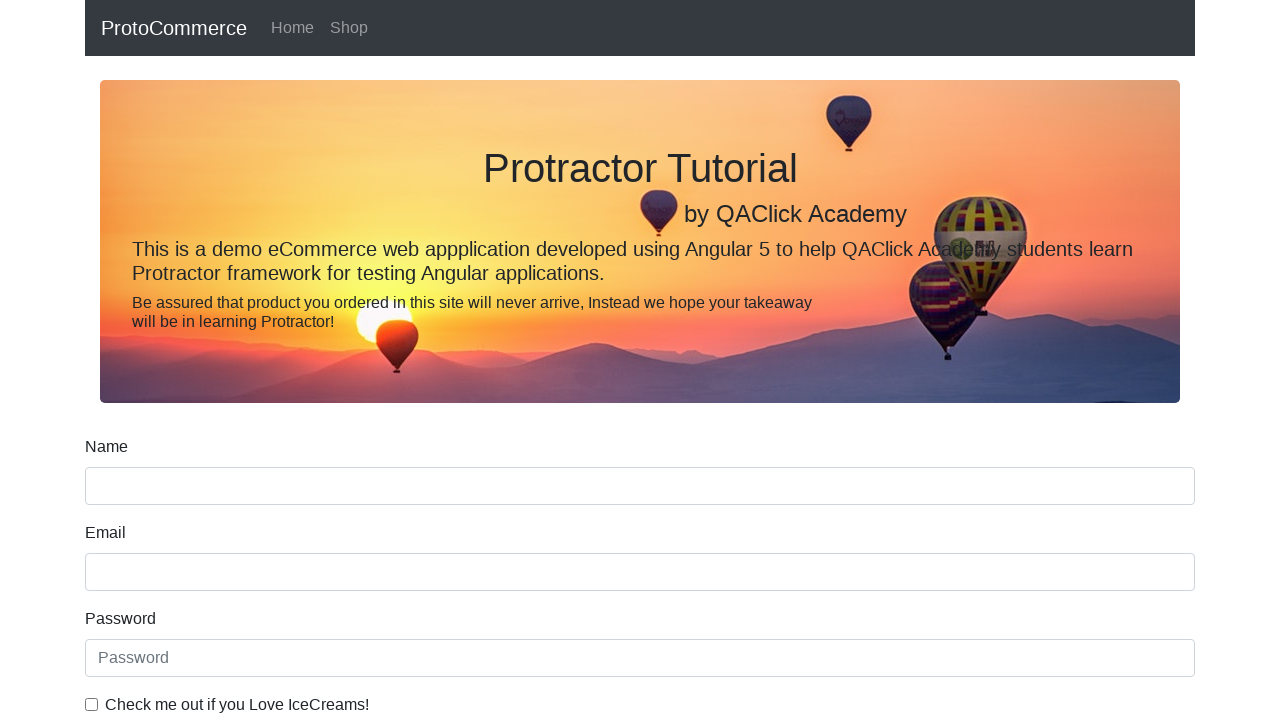

Stored reference to original page/window
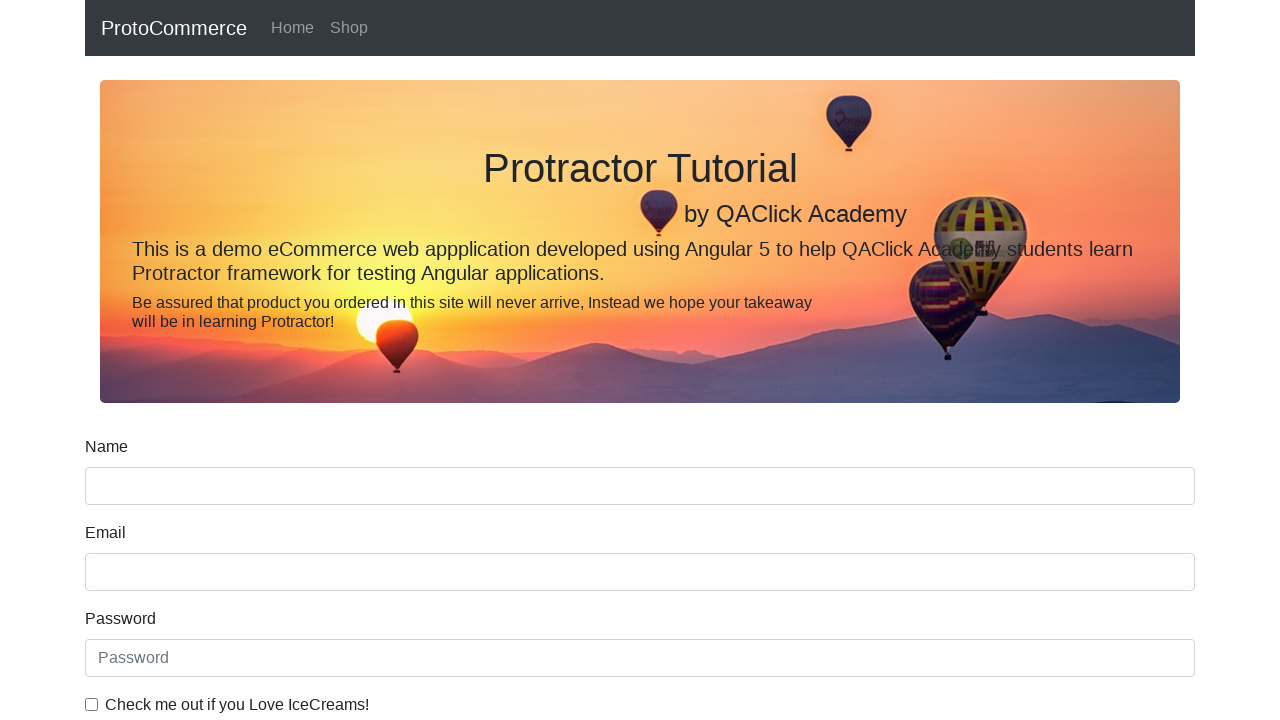

Created new page/window
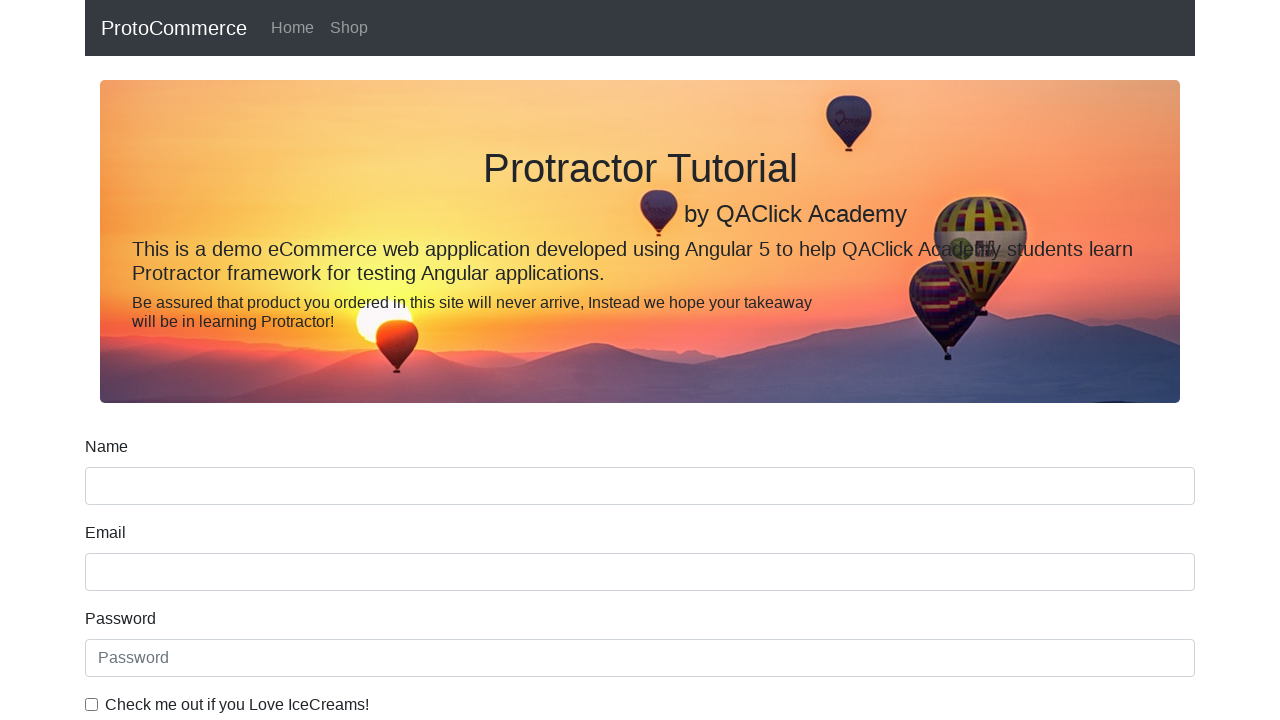

Navigated new window to Rahul Shetty Academy courses site
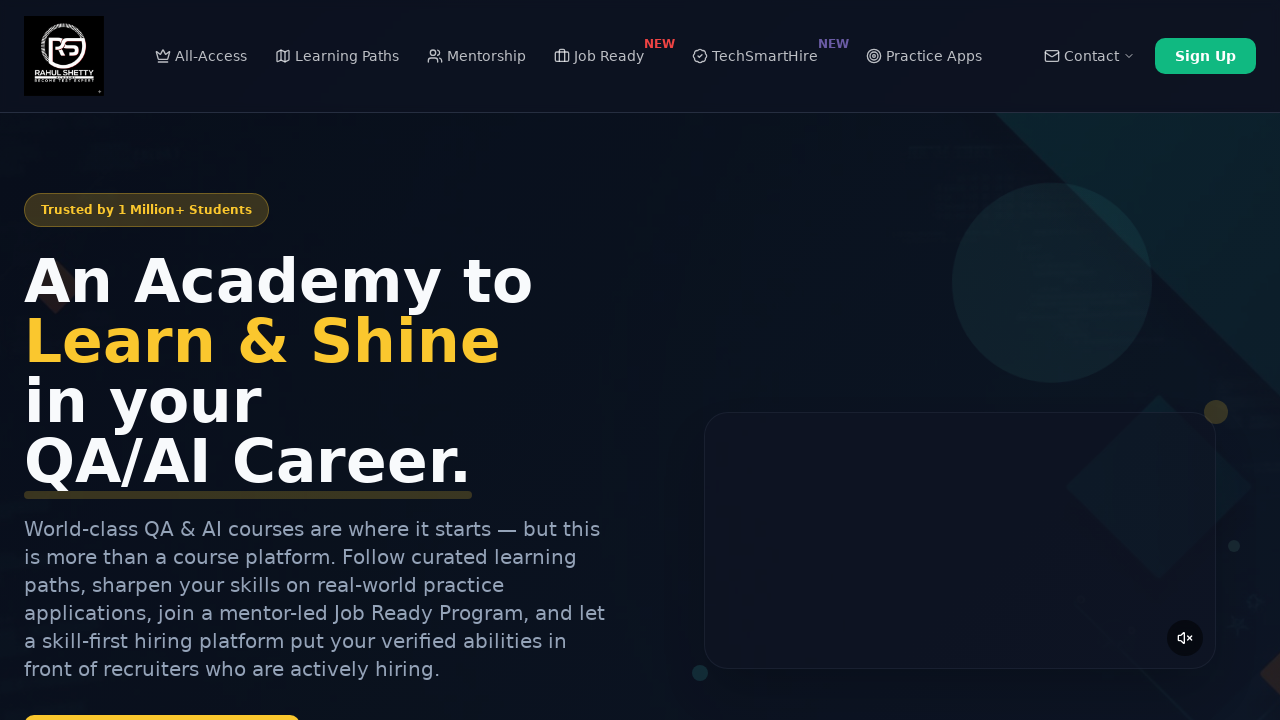

Located course links in new window
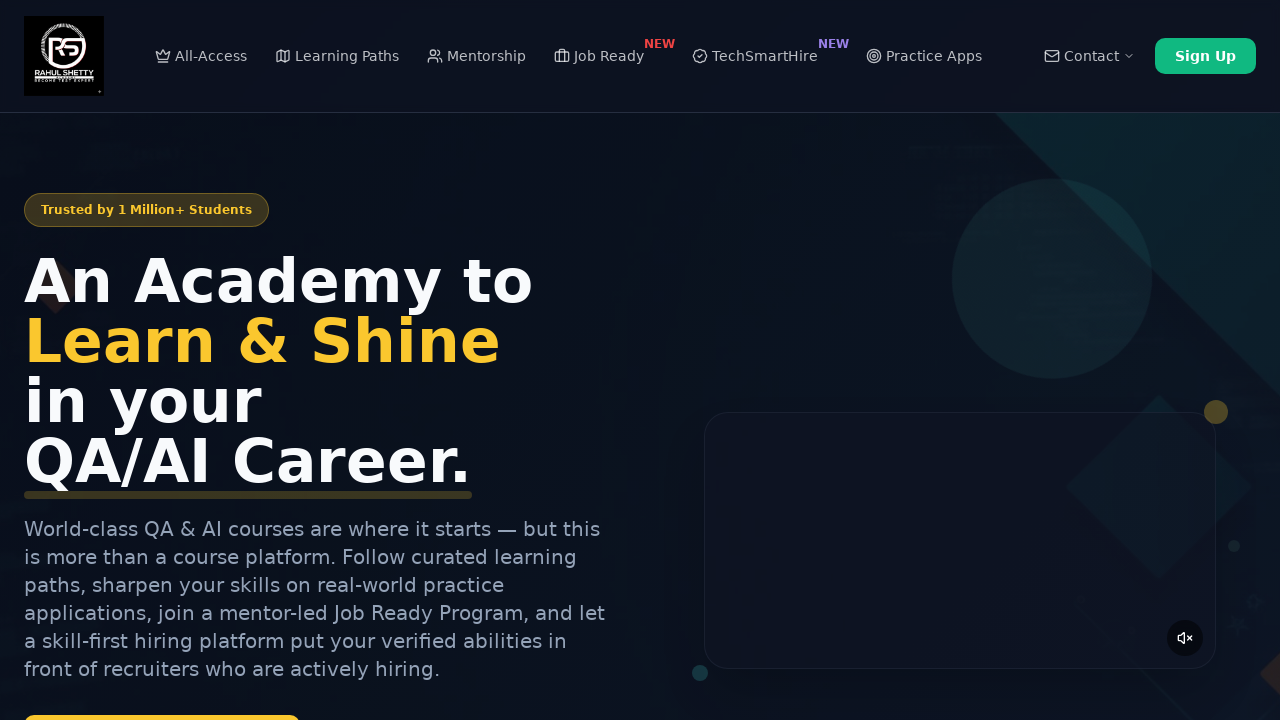

Extracted text from second course link: 'Playwright Testing'
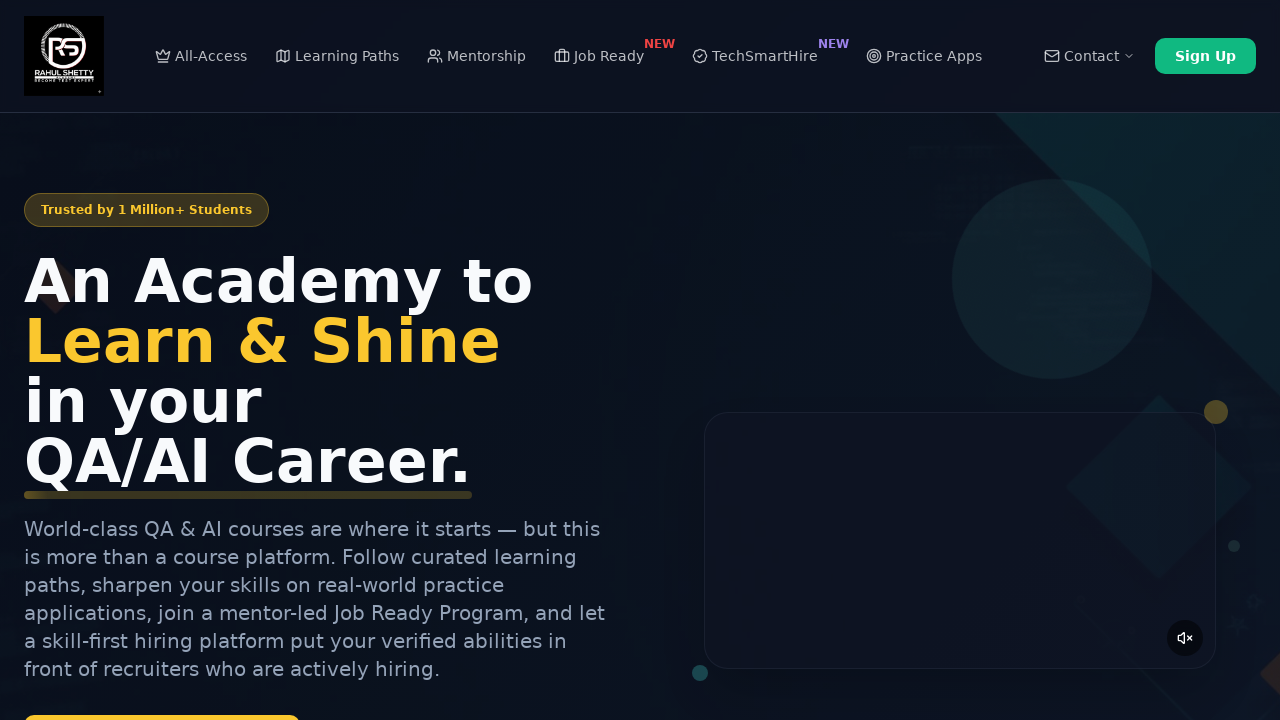

Brought original window to front
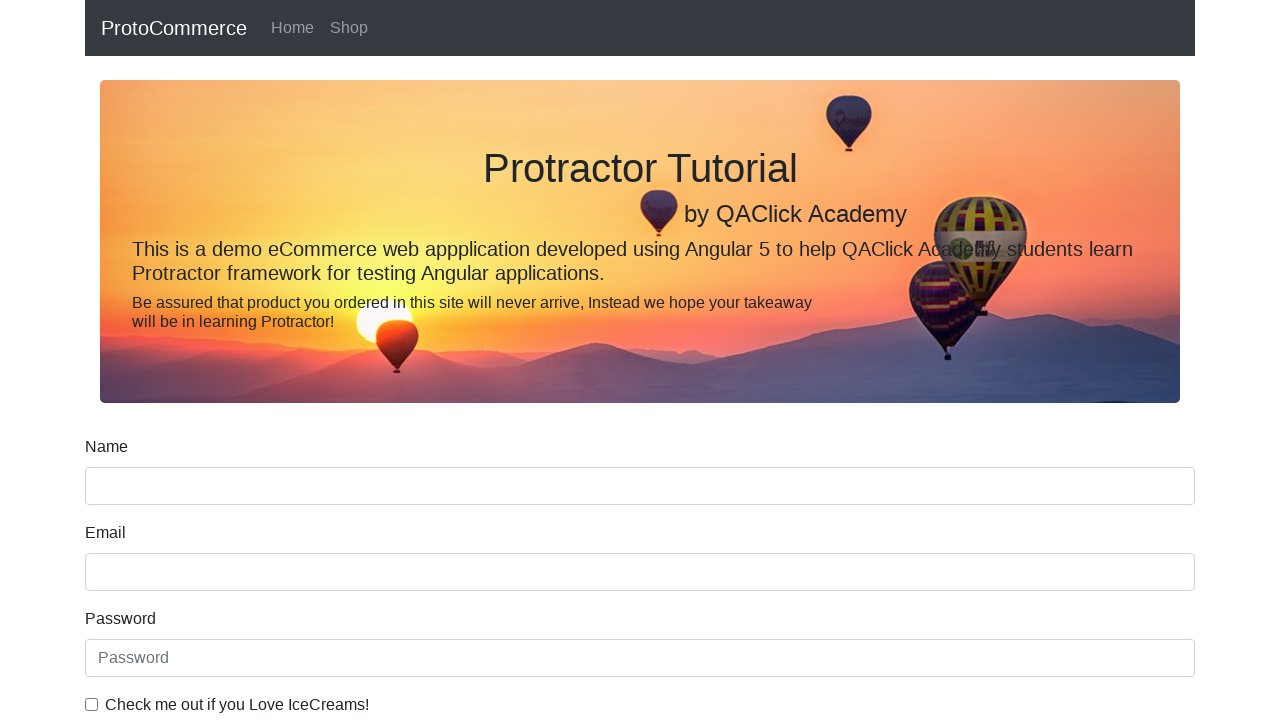

Filled name field with extracted course text: 'Playwright Testing' on input[minlength='2']
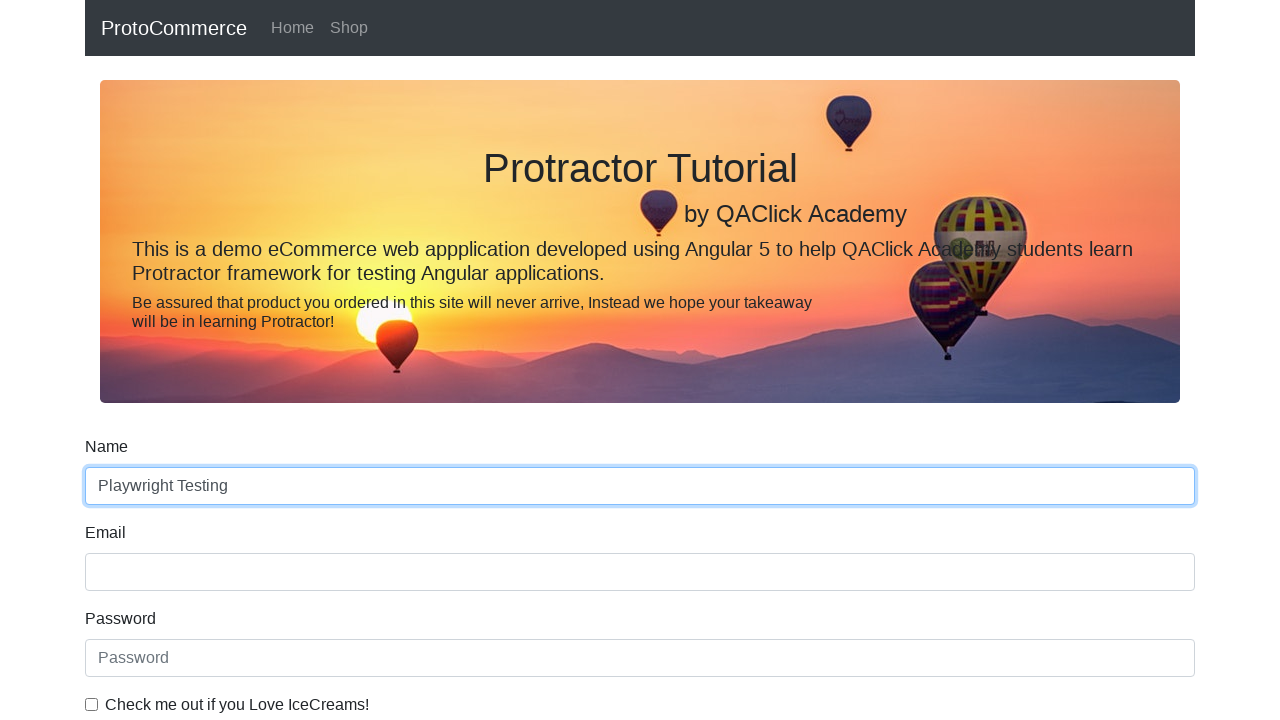

Closed new window
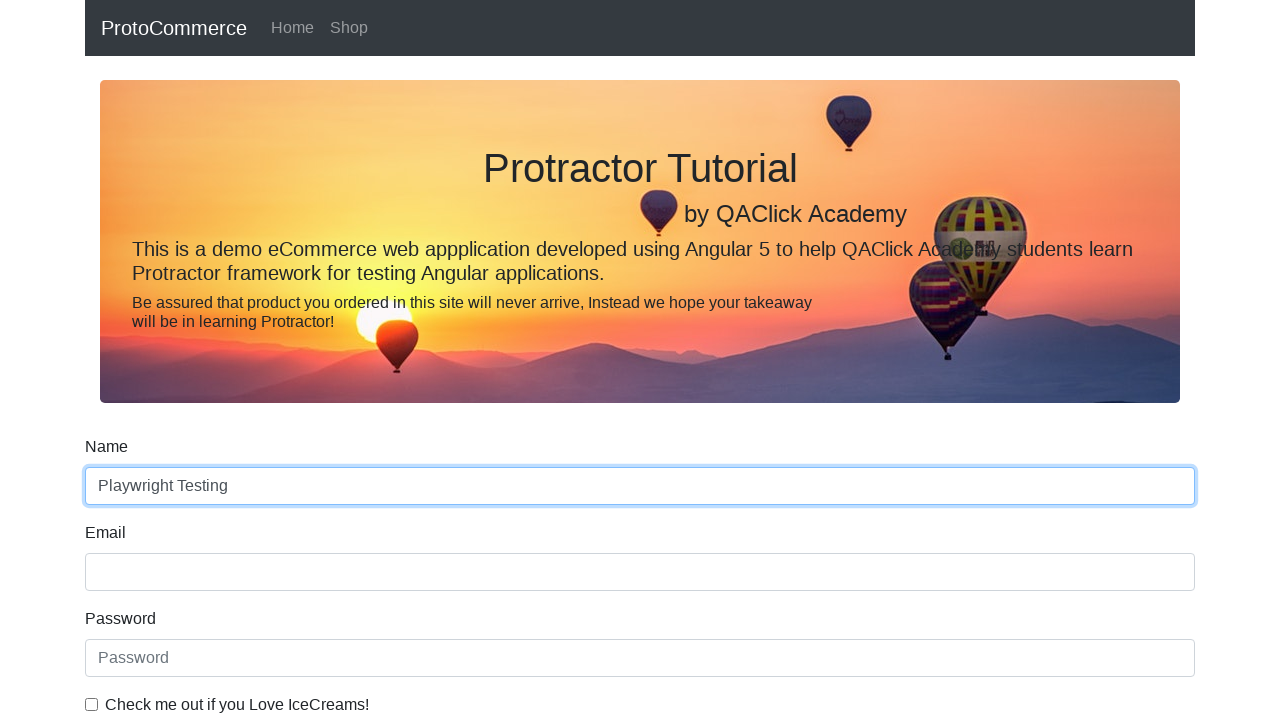

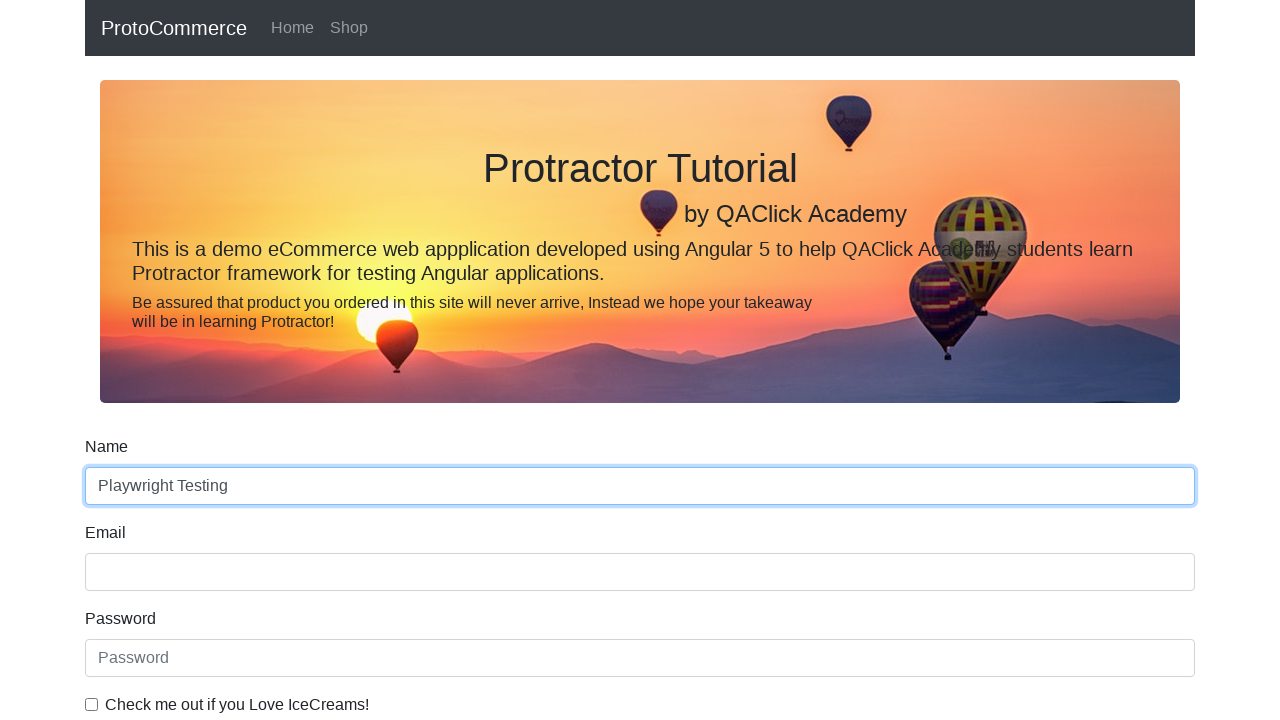